Tests opting out of A/B tests by first visiting the main page to establish the host, adding an opt-out cookie, then navigating to the A/B test page and verifying it shows "No A/B Test".

Starting URL: http://the-internet.herokuapp.com

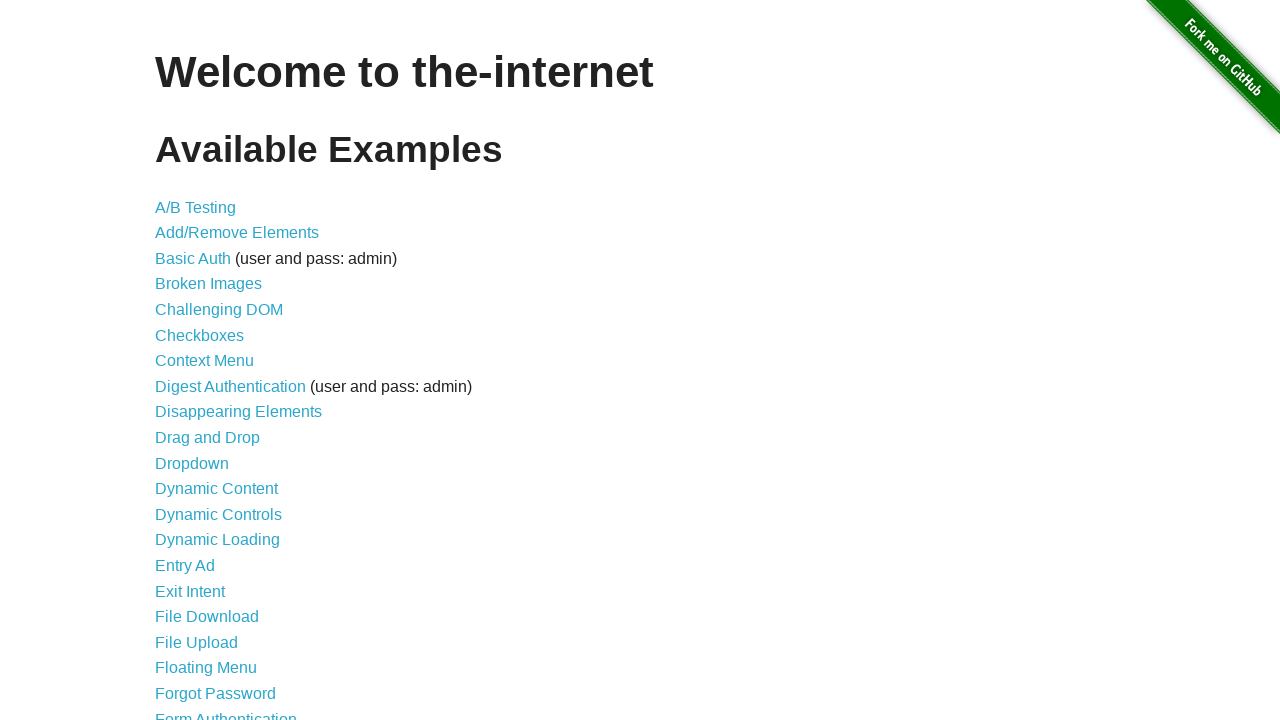

Added optimizelyOptOut cookie with value 'true' to domain the-internet.herokuapp.com
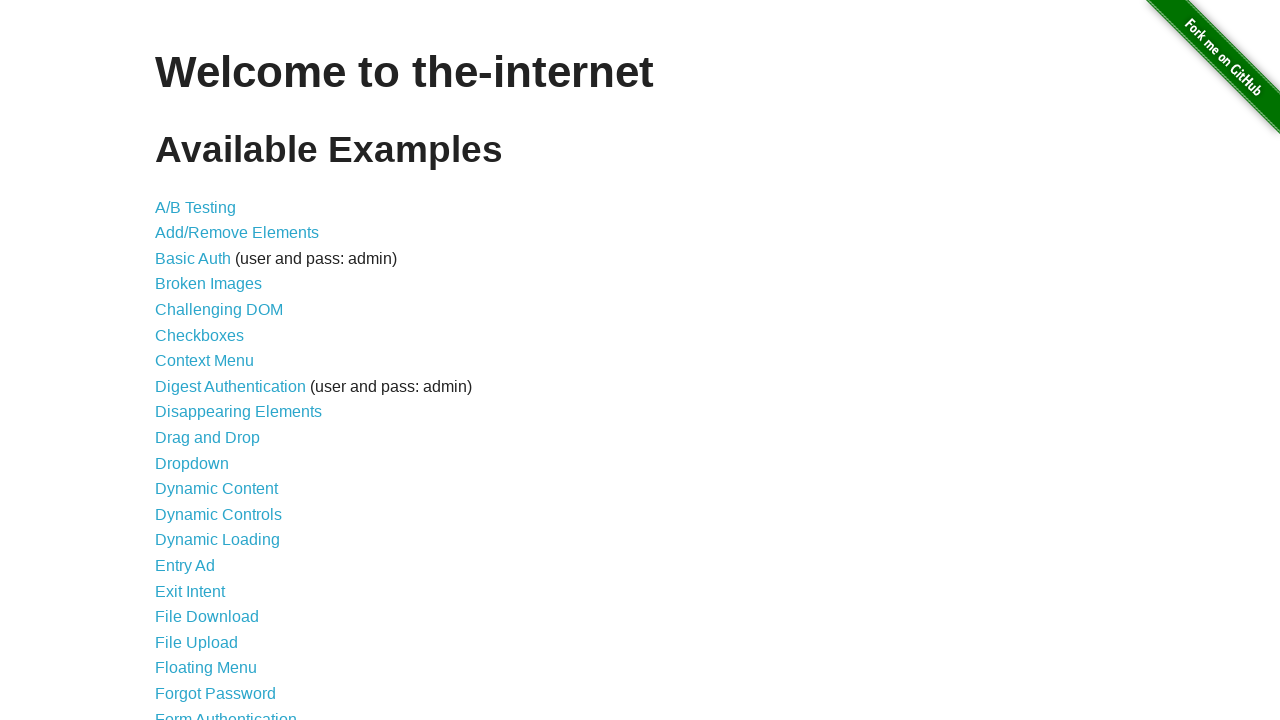

Navigated to A/B test page at http://the-internet.herokuapp.com/abtest
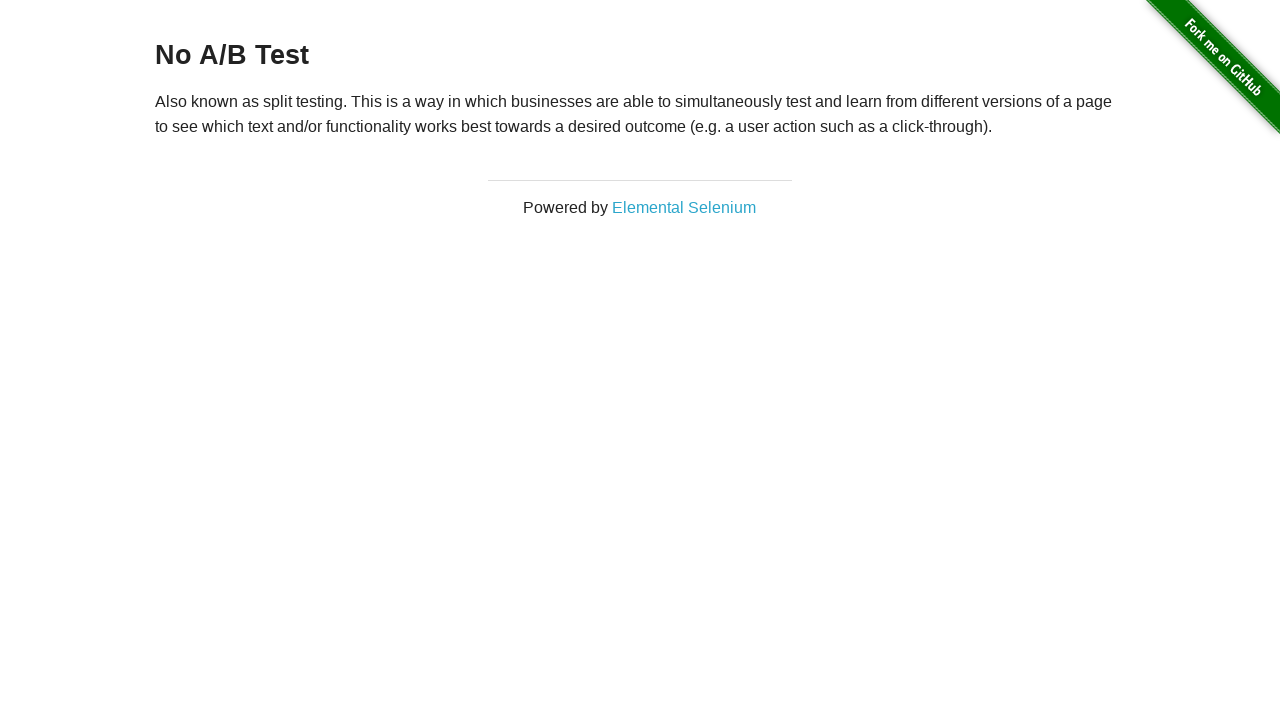

Retrieved heading text from h3 element
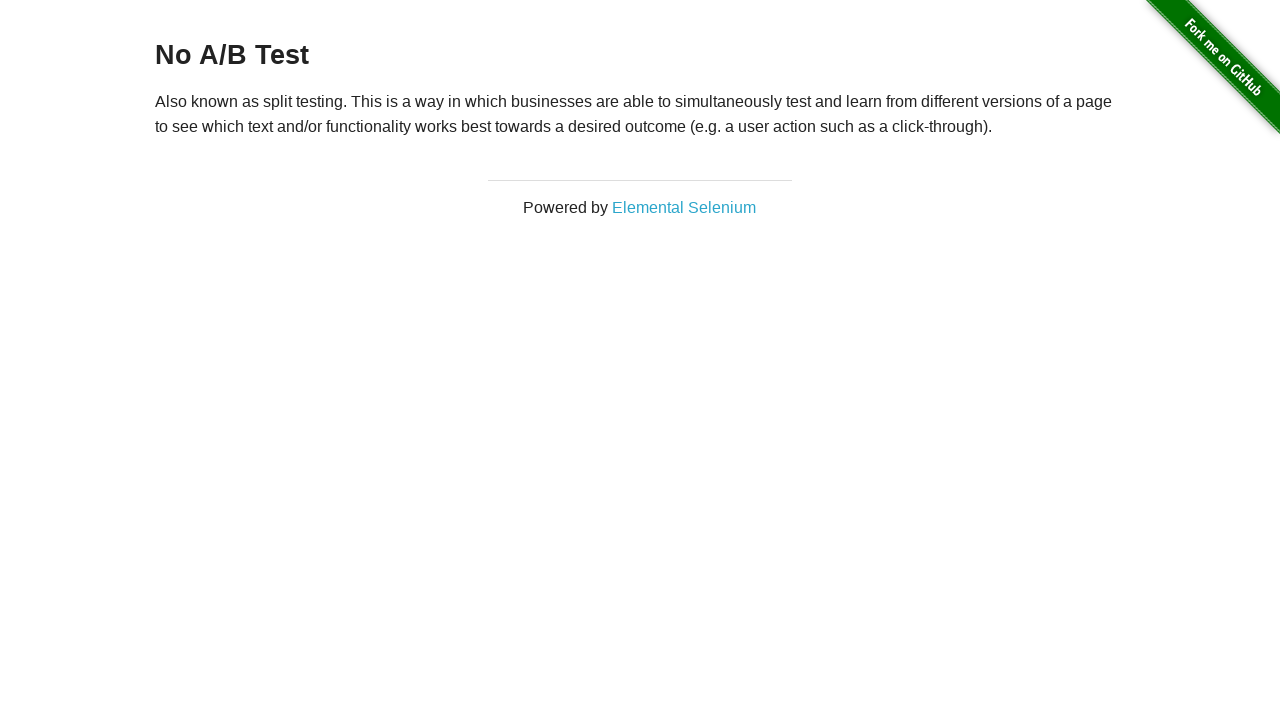

Verified heading starts with 'No A/B Test', confirming opt-out cookie prevented A/B test assignment
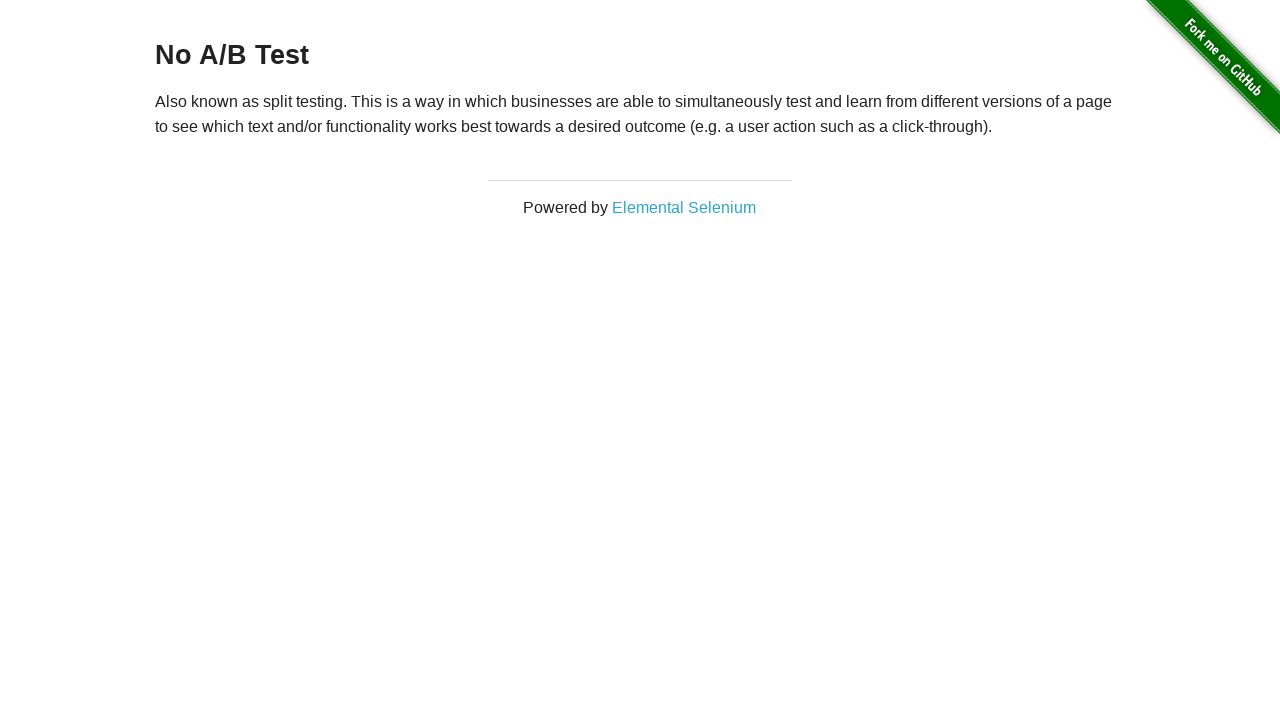

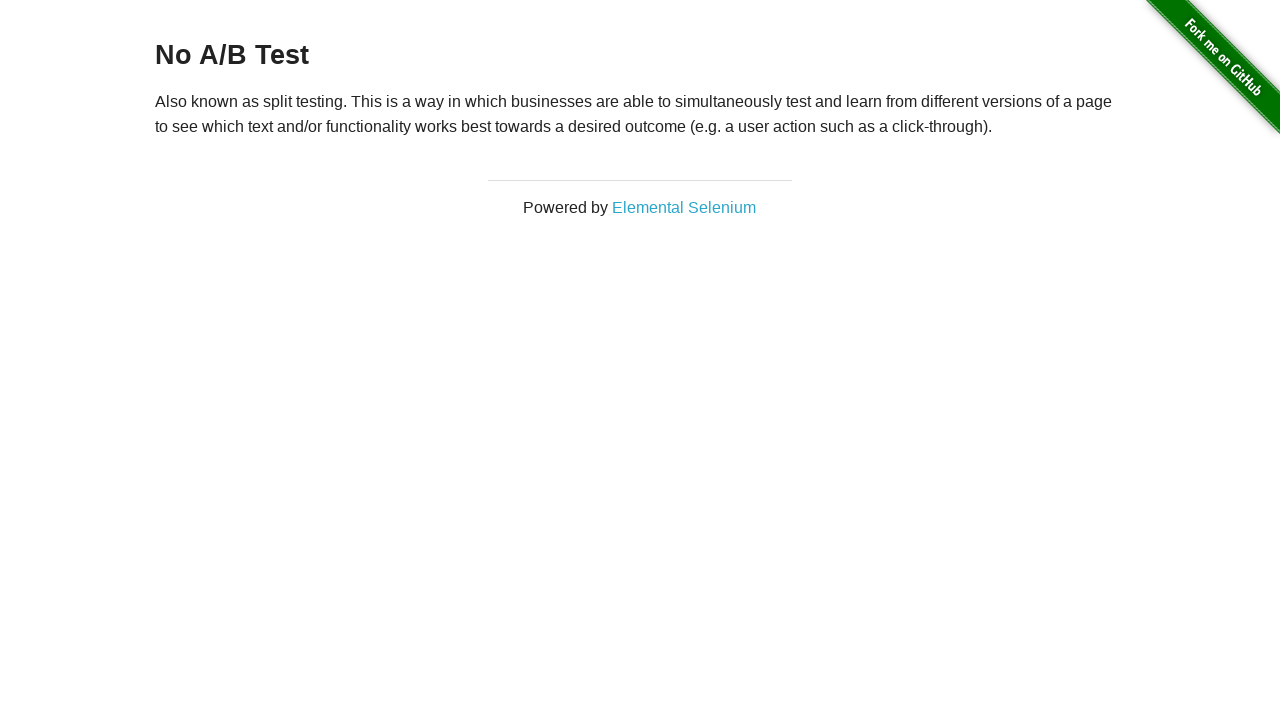